Tests marking all todo items as completed using the toggle-all checkbox

Starting URL: https://demo.playwright.dev/todomvc

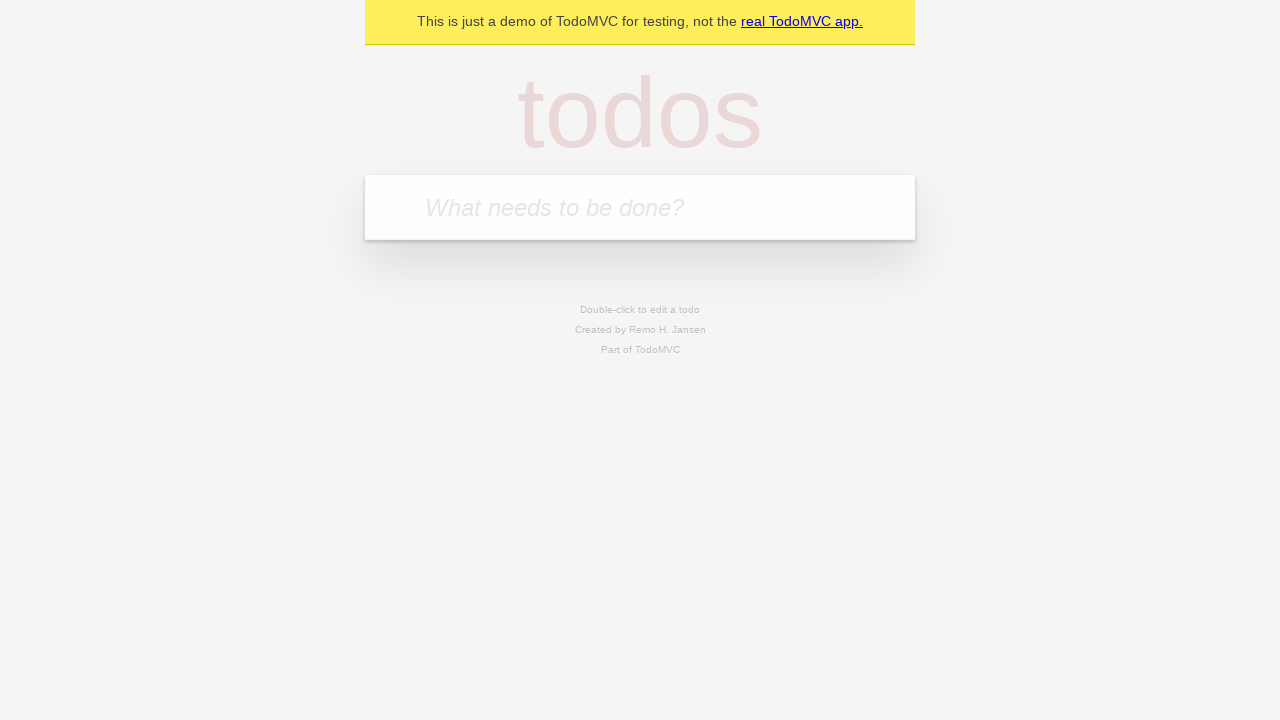

Filled todo input with 'buy some cheese' on internal:attr=[placeholder="What needs to be done?"i]
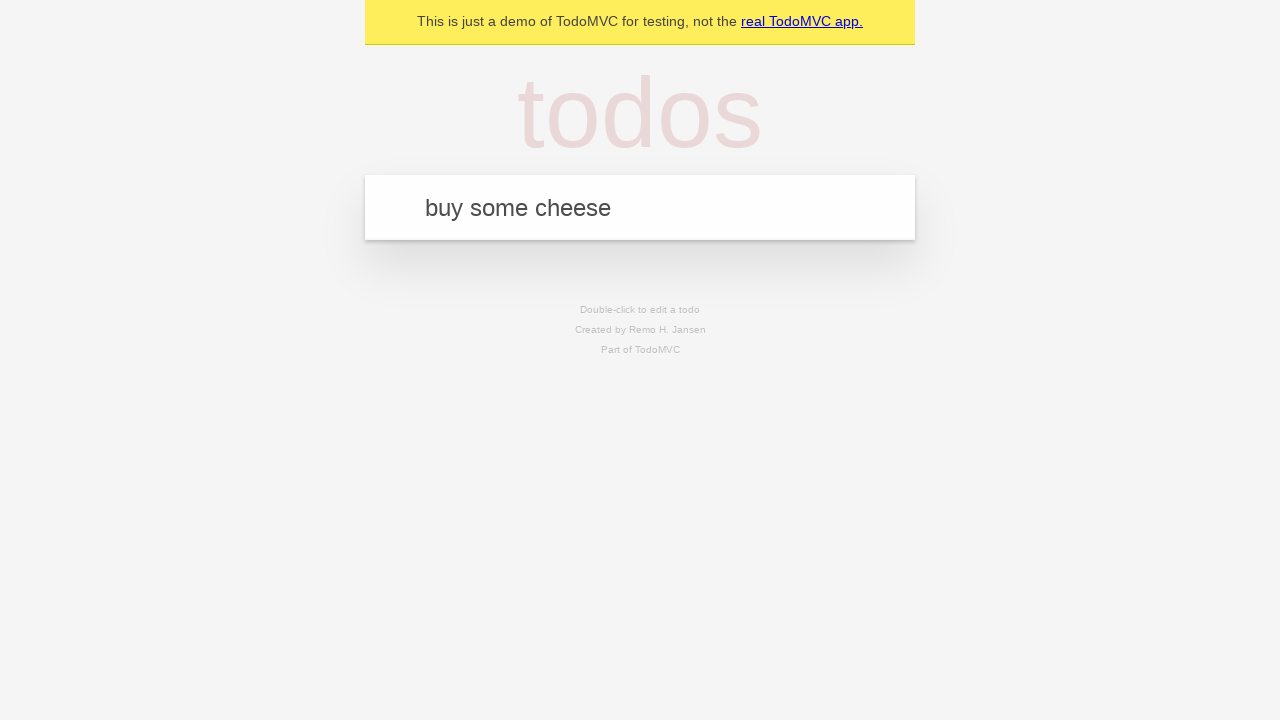

Pressed Enter to add first todo item on internal:attr=[placeholder="What needs to be done?"i]
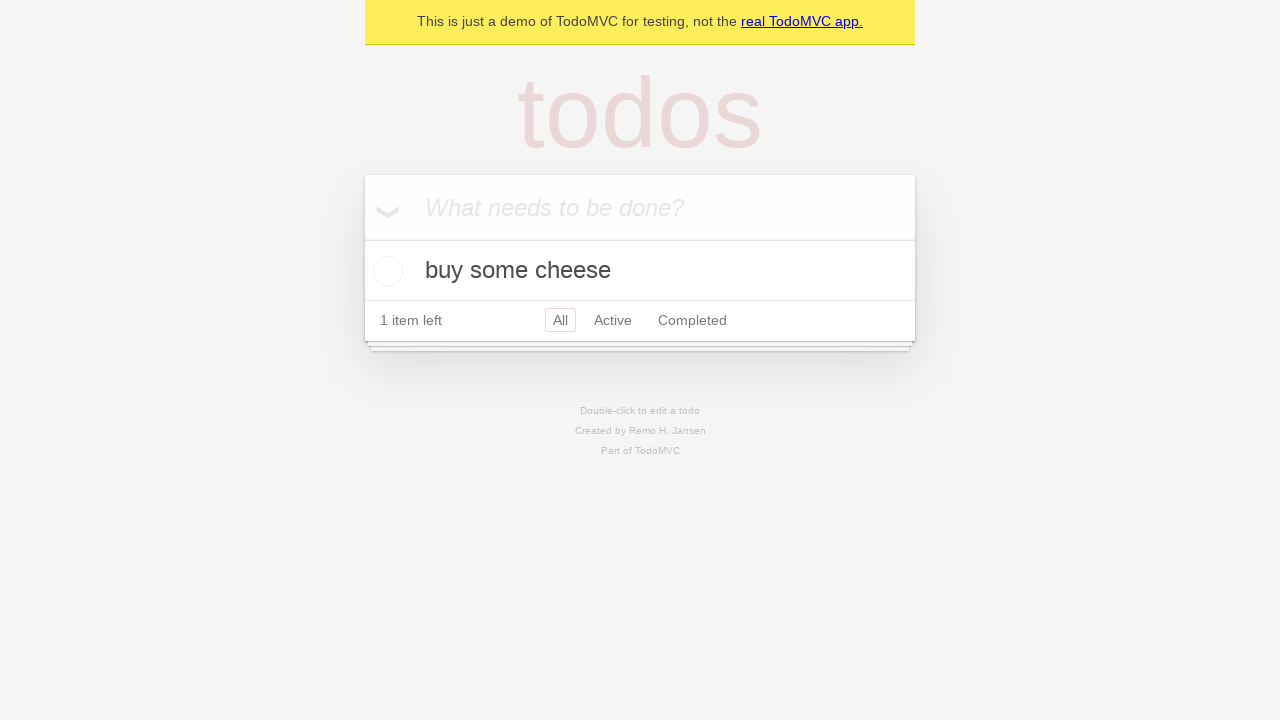

Filled todo input with 'feed the cat' on internal:attr=[placeholder="What needs to be done?"i]
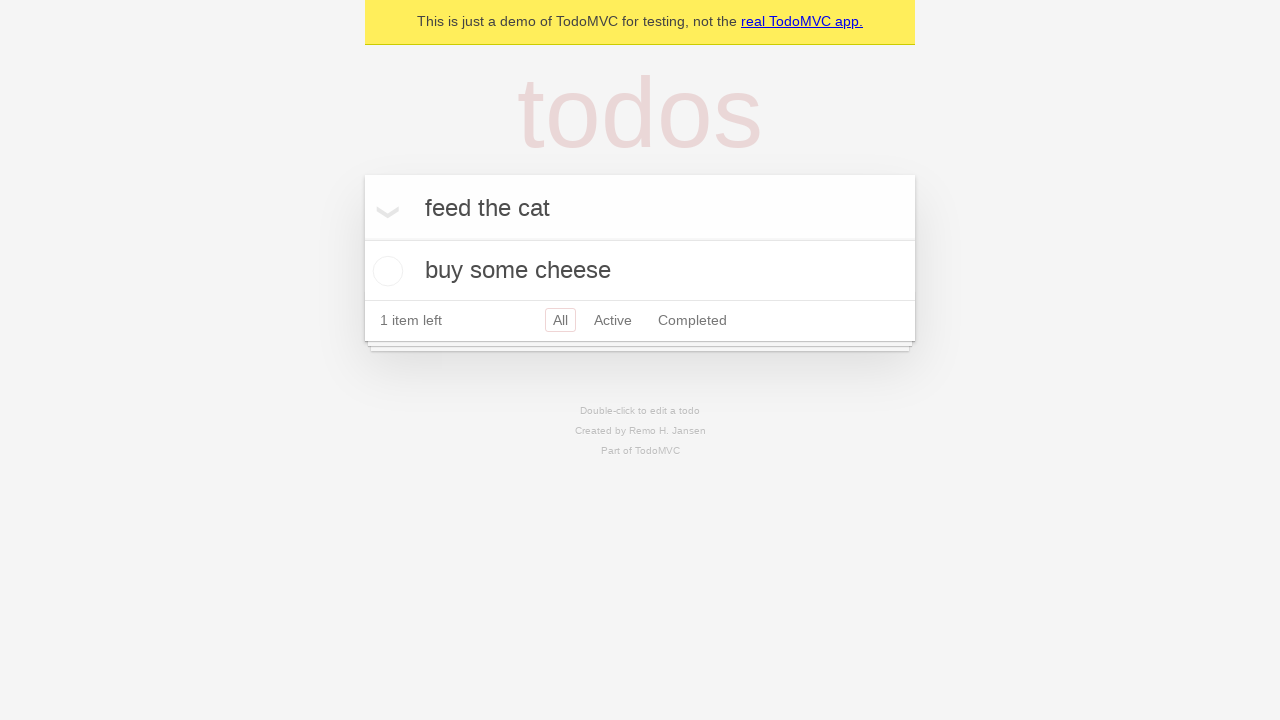

Pressed Enter to add second todo item on internal:attr=[placeholder="What needs to be done?"i]
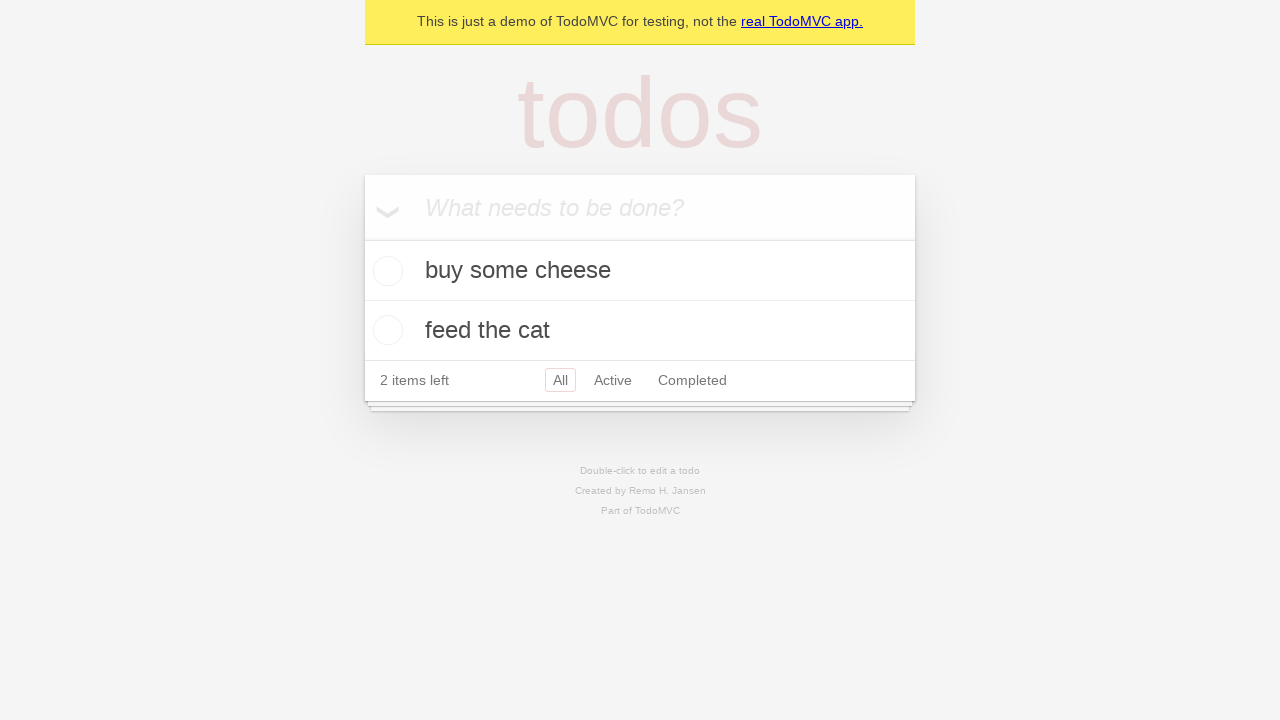

Filled todo input with 'book a doctors appointment' on internal:attr=[placeholder="What needs to be done?"i]
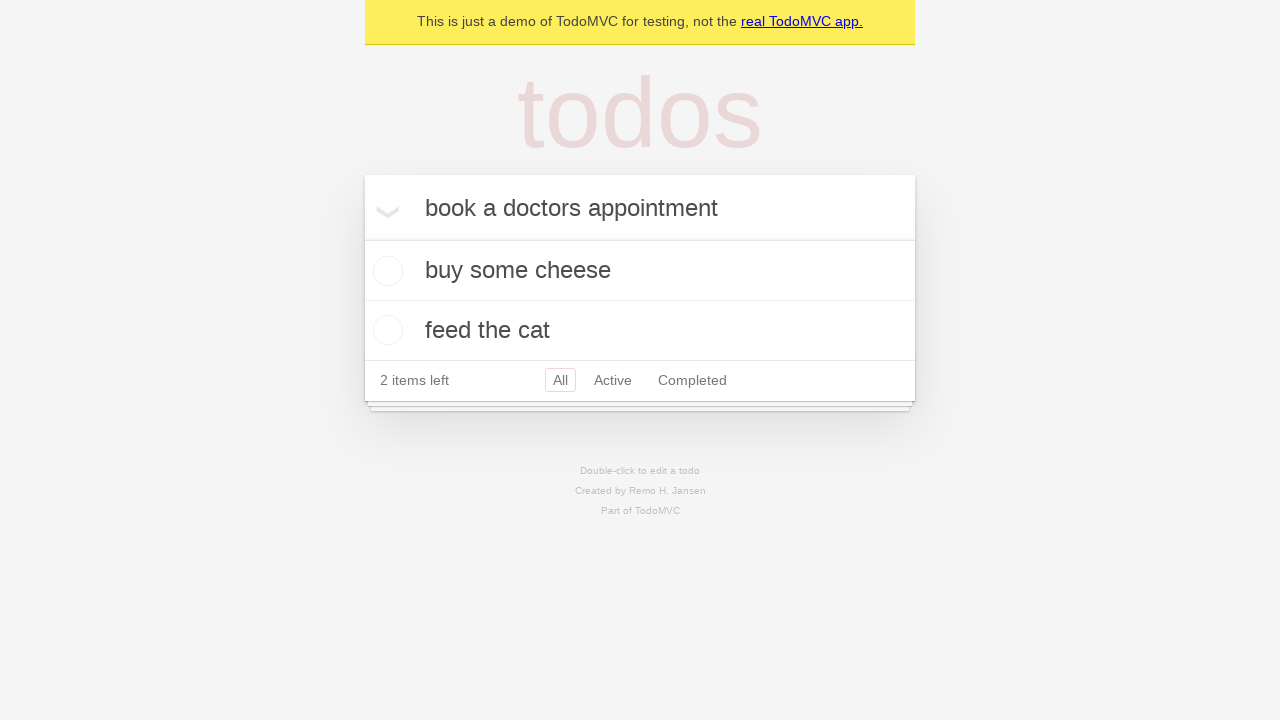

Pressed Enter to add third todo item on internal:attr=[placeholder="What needs to be done?"i]
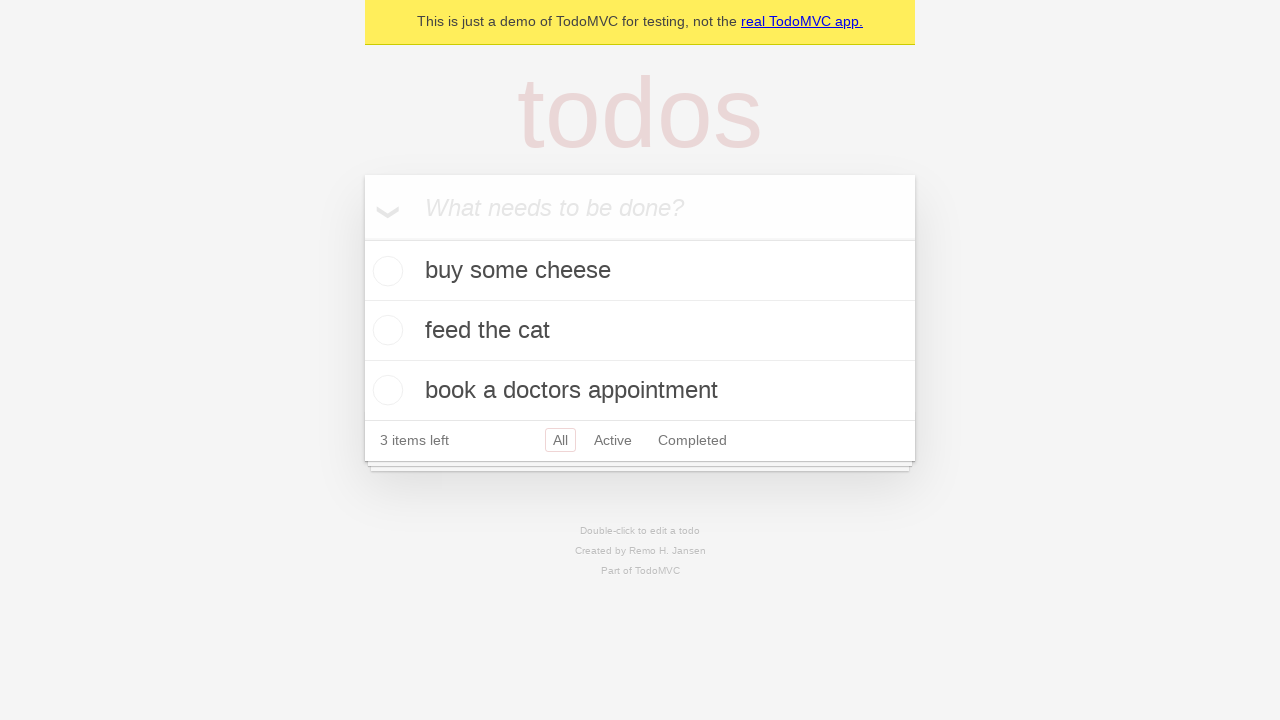

Clicked toggle-all checkbox to mark all items as completed at (362, 238) on .toggle-all
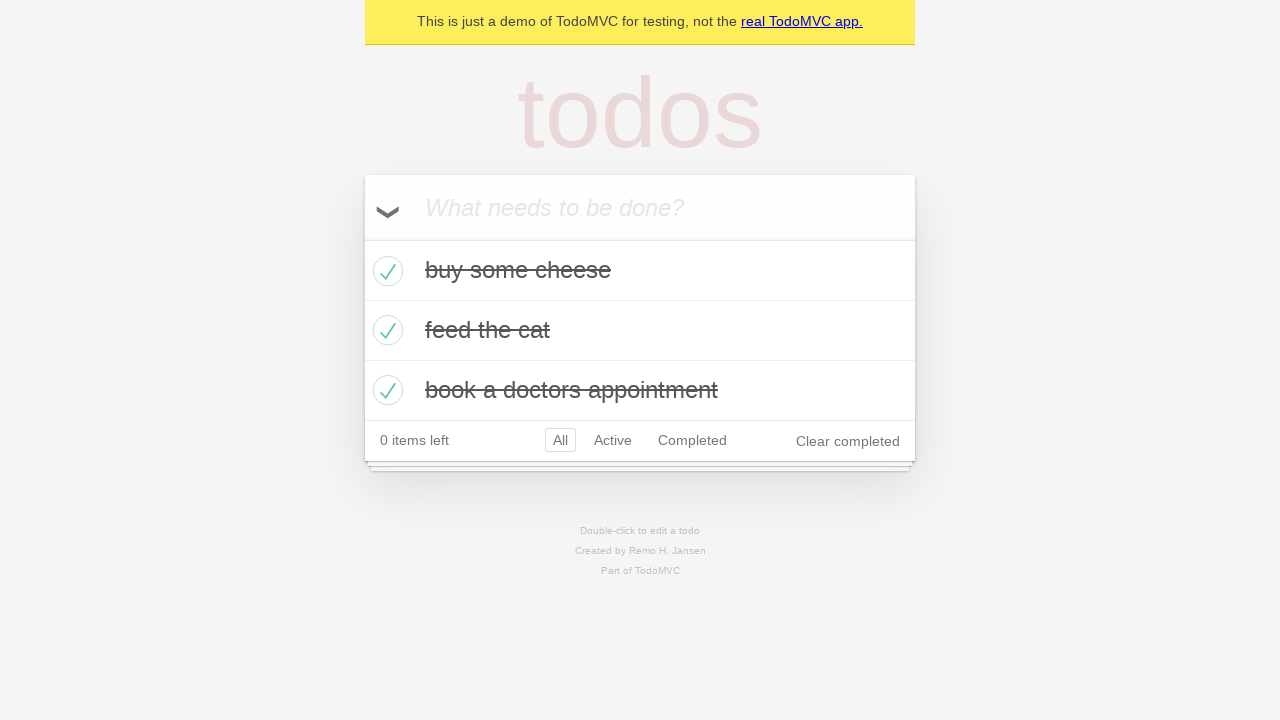

Verified that todo items are marked as completed
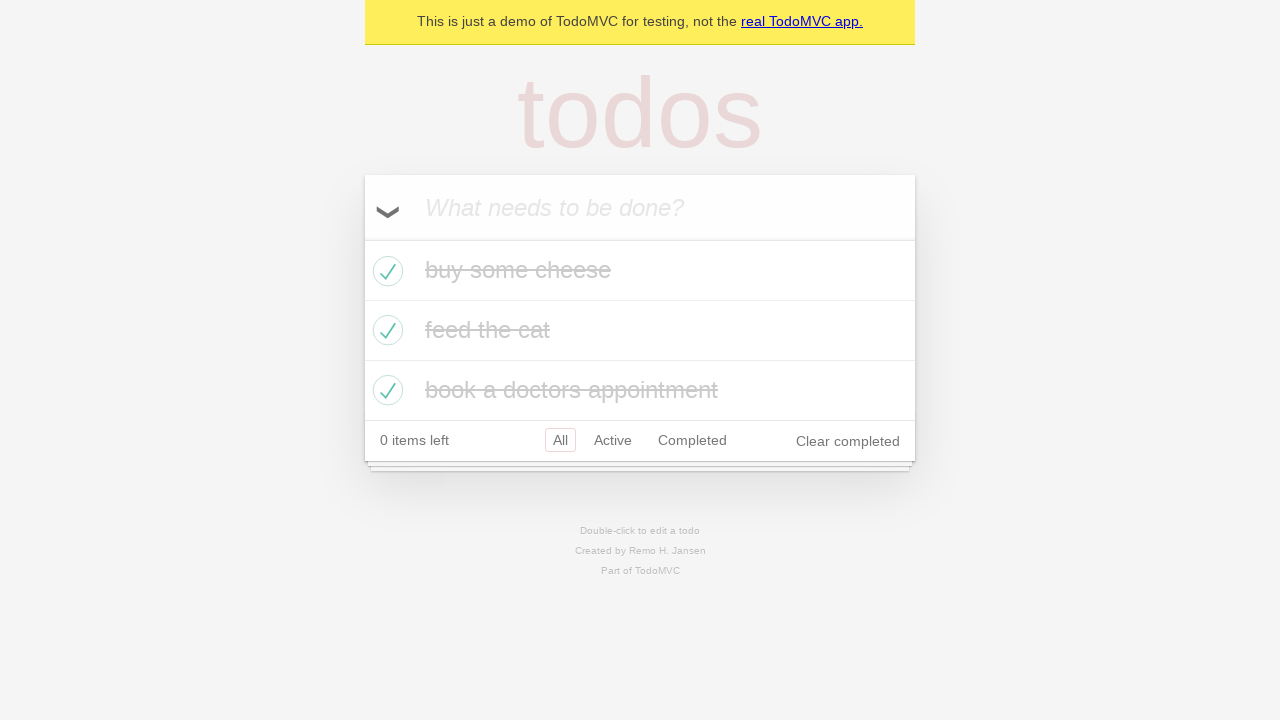

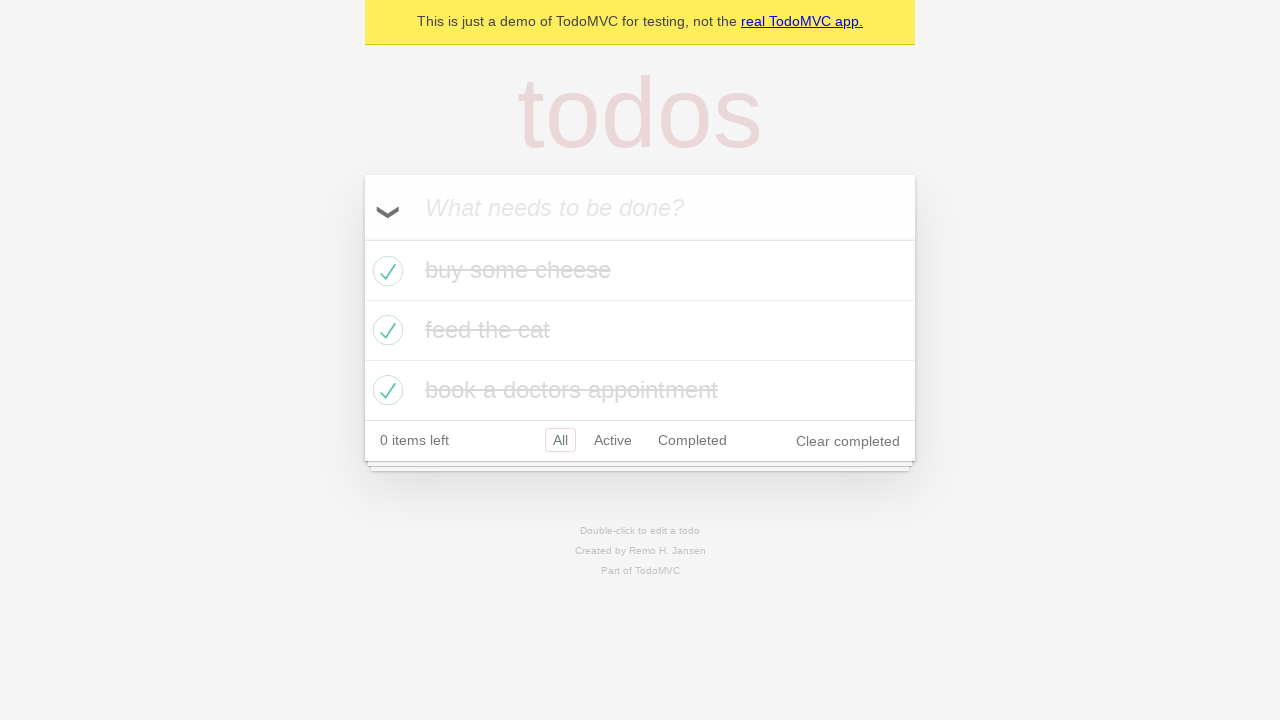